Tests the contact form by filling in name, email, subject, message fields and submitting the form on the Automation Exercise website.

Starting URL: https://automationexercise.com/contact_us

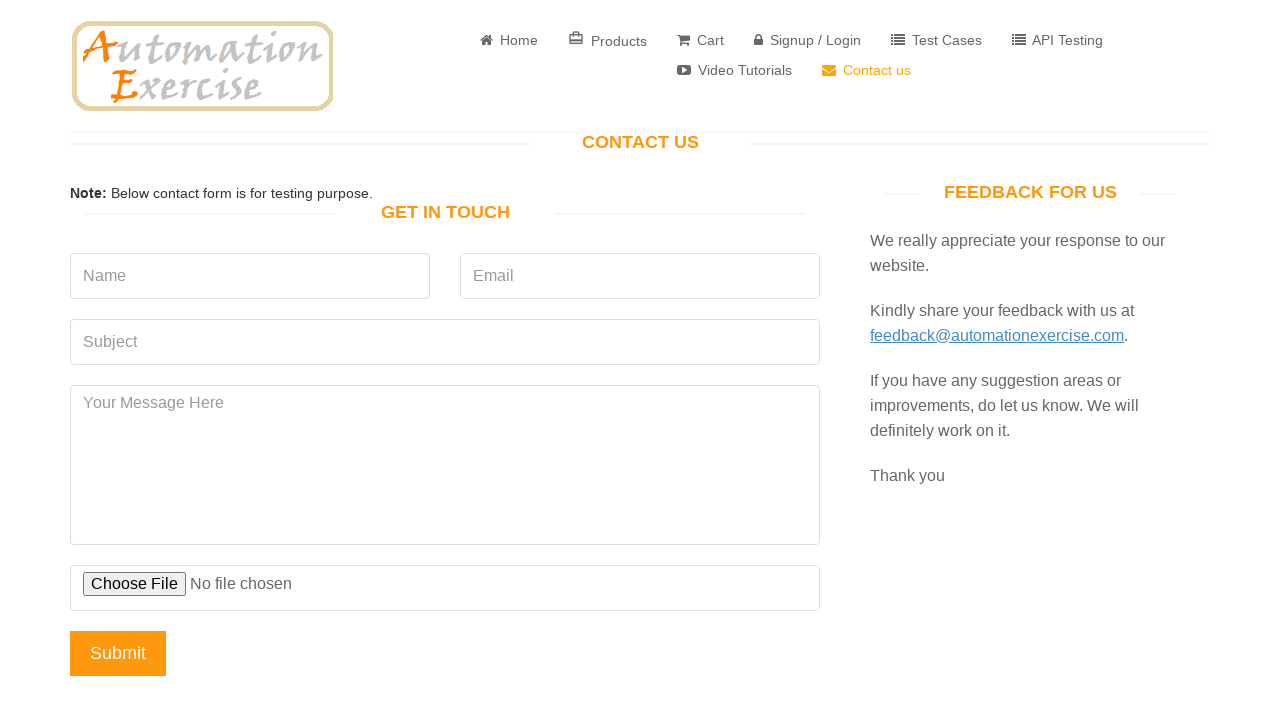

Filled name field with 'AutoTest' on input[name='name']
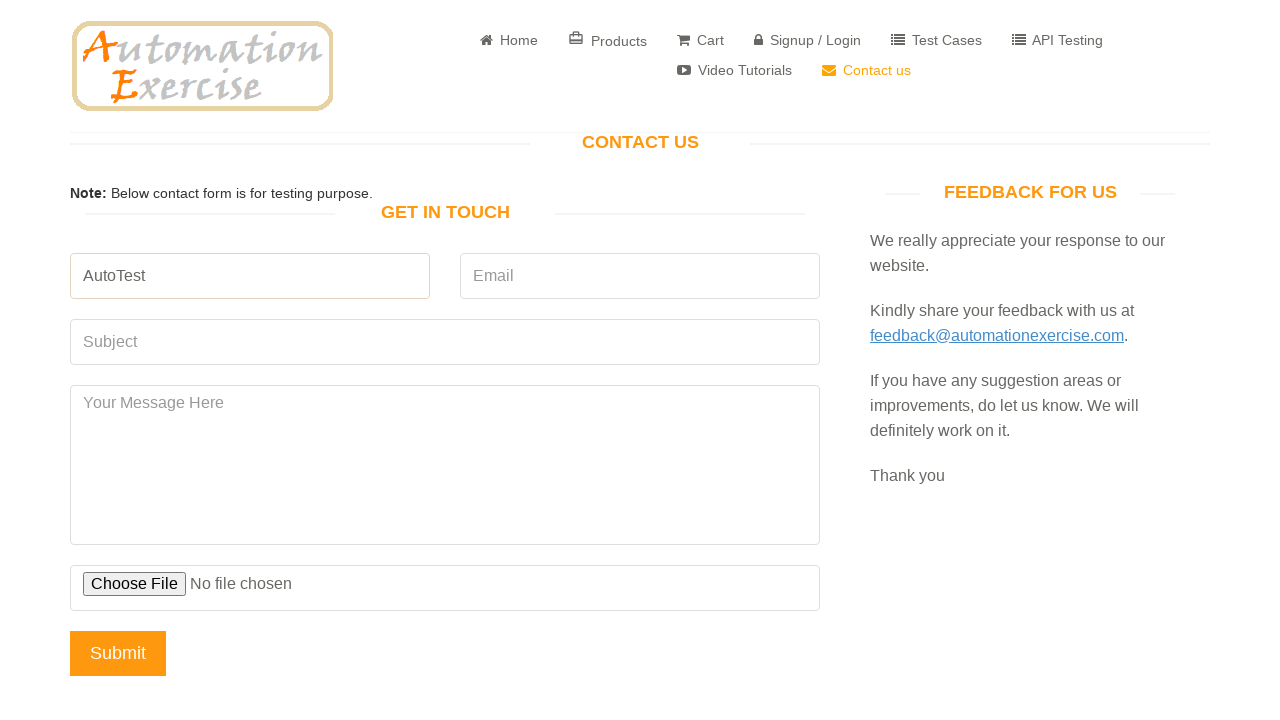

Filled email field with 'autotest@gmail.com' on input[name='email']
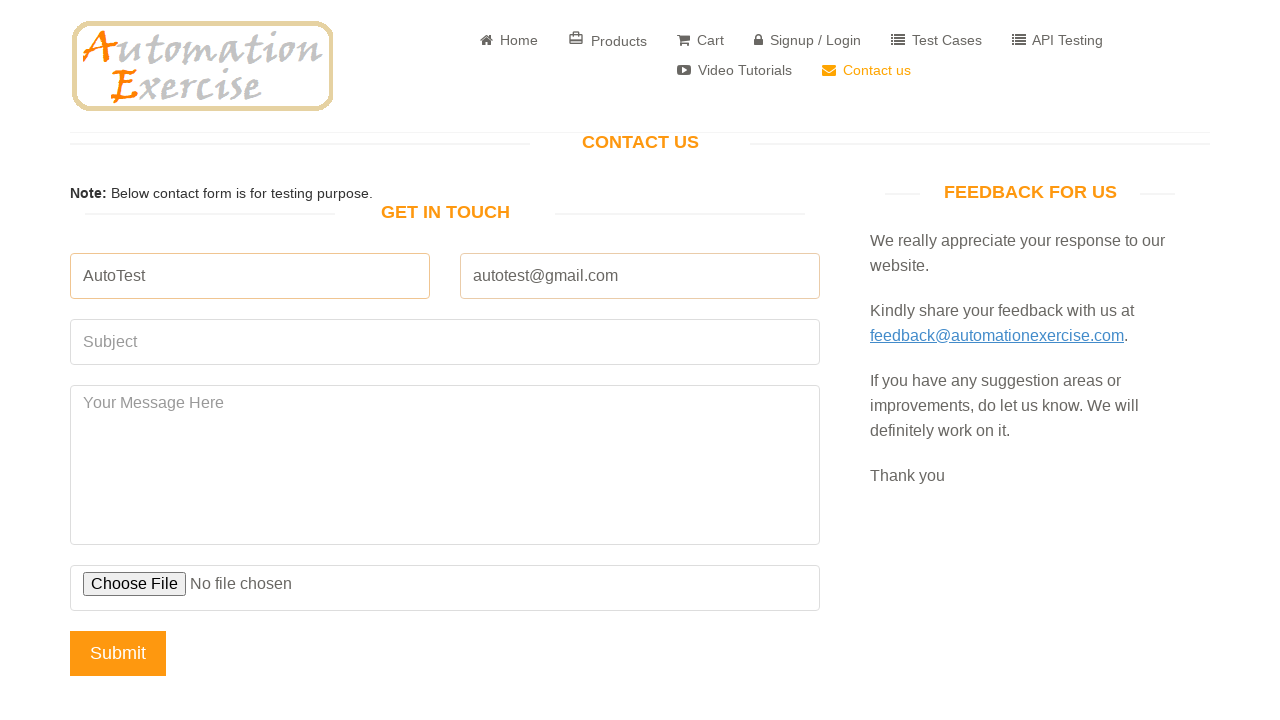

Filled subject field with 'Brands Polo' on input[name='subject']
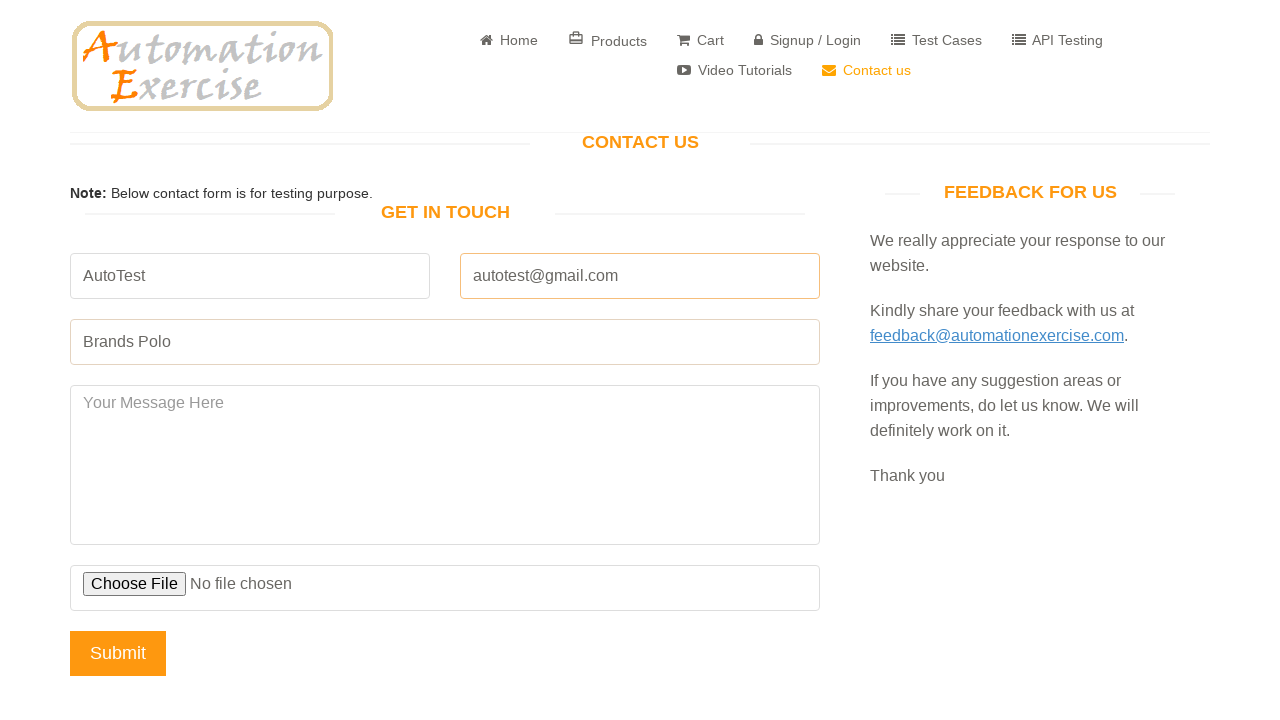

Filled message field with 'I have a problem in size' on textarea[name='message']
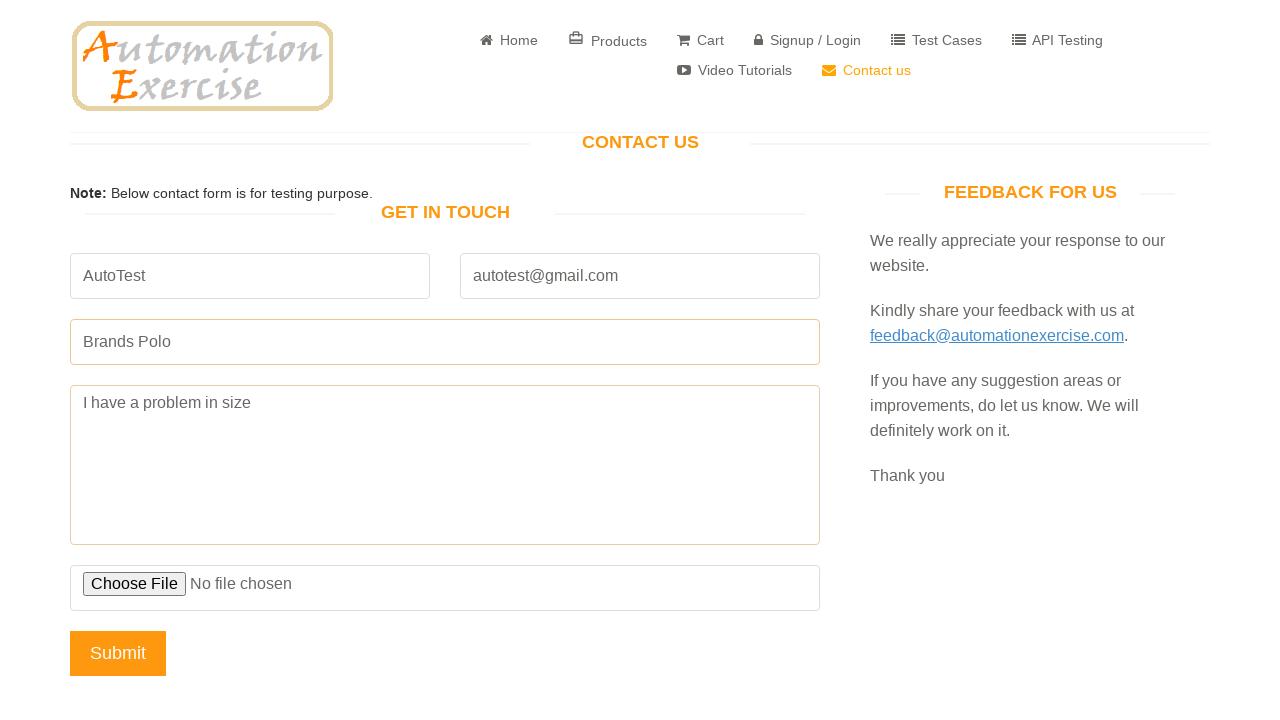

Clicked submit button to send contact form at (118, 653) on input[name='submit']
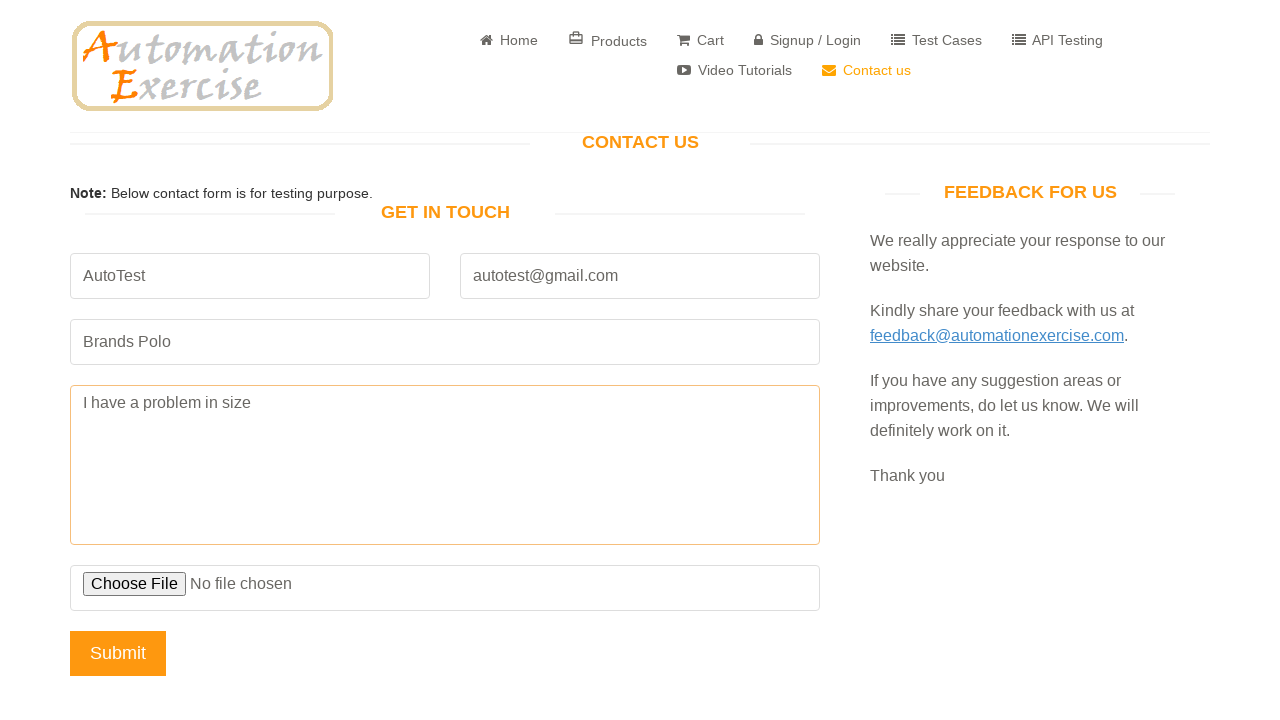

Handled and accepted submission alert dialog
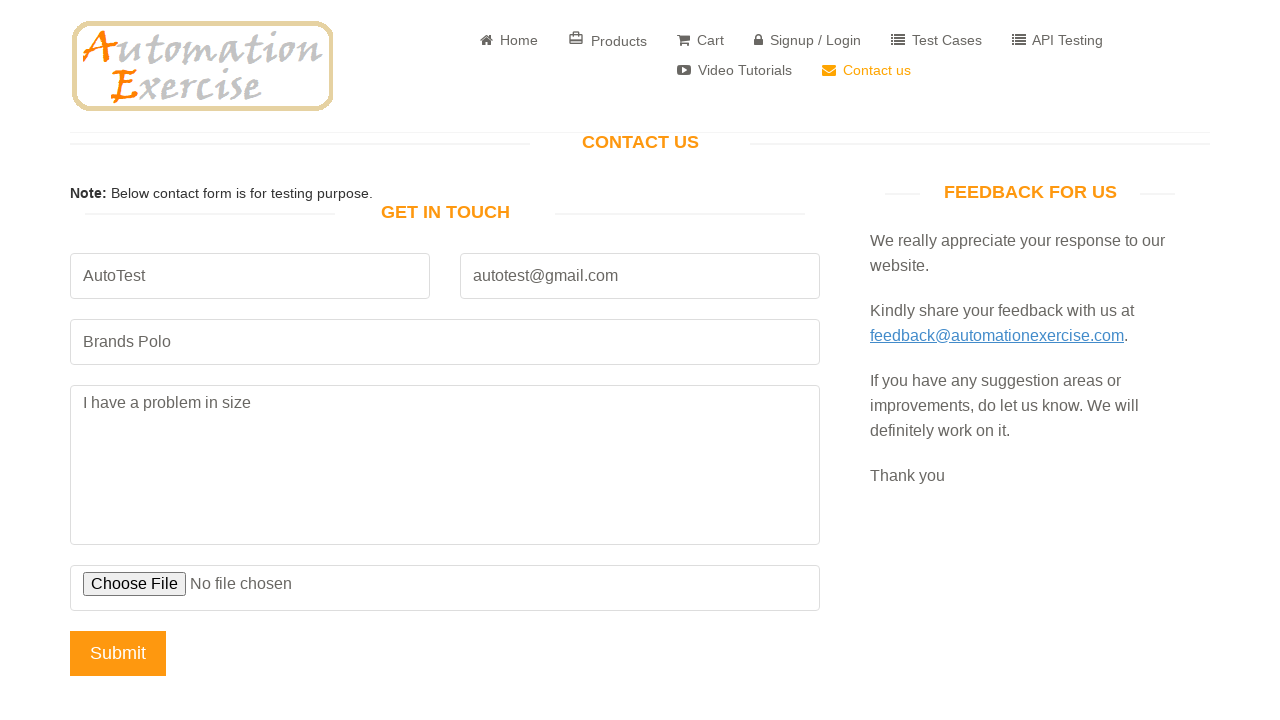

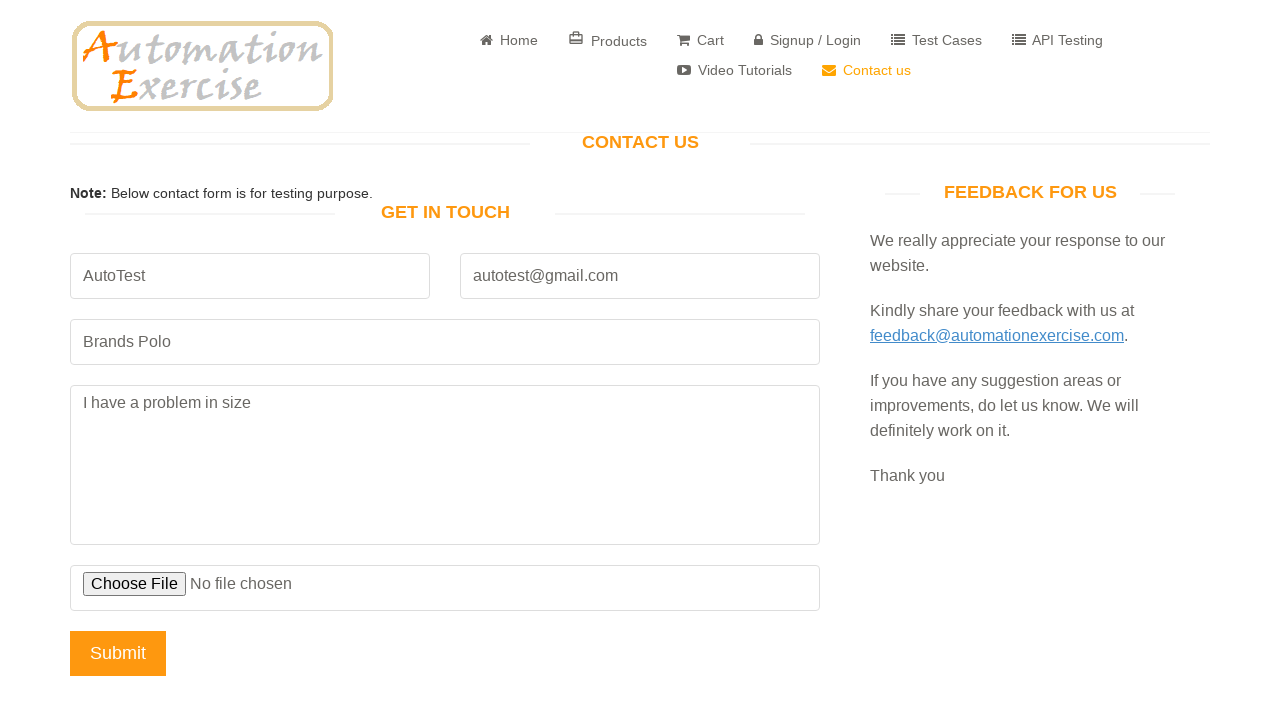